Navigates to the Inputs page, fills a number input field with a value, and verifies the input value can be retrieved.

Starting URL: https://practice.cydeo.com/

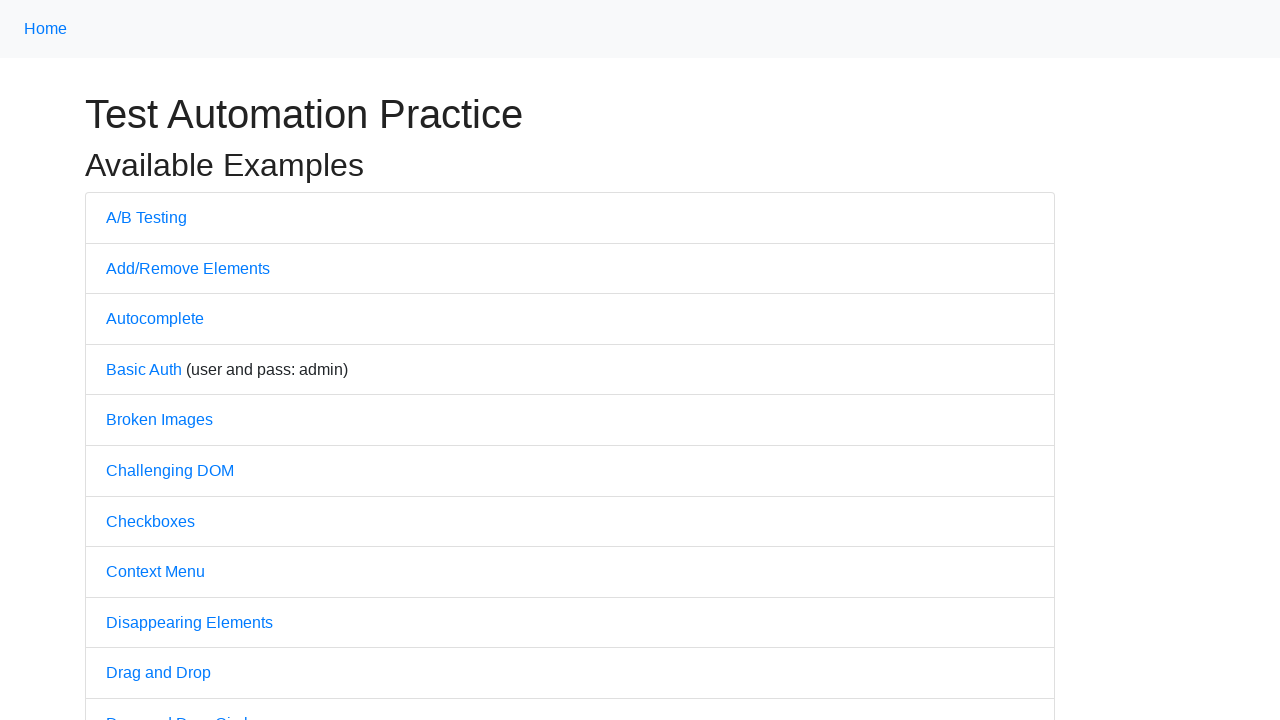

Clicked on the Inputs link to navigate to Inputs page at (128, 361) on internal:text="Inputs"i
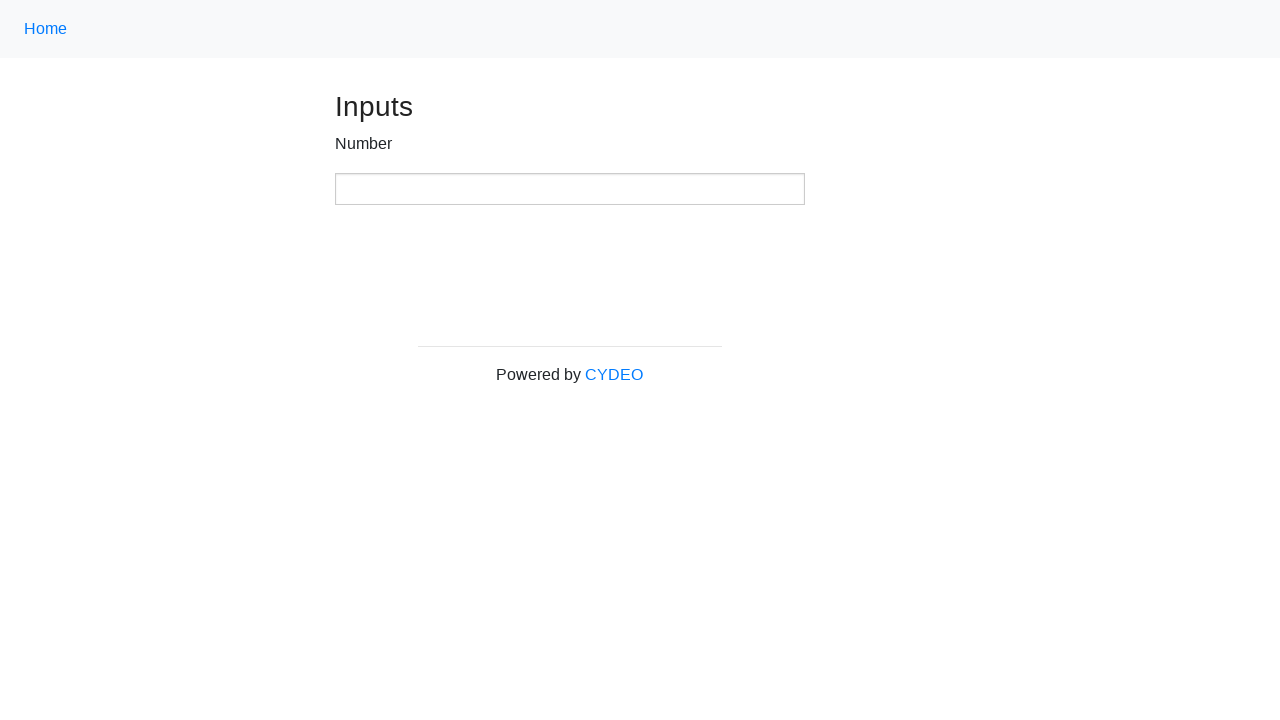

Filled the number input field with value '123' on xpath=//input[@type='number']
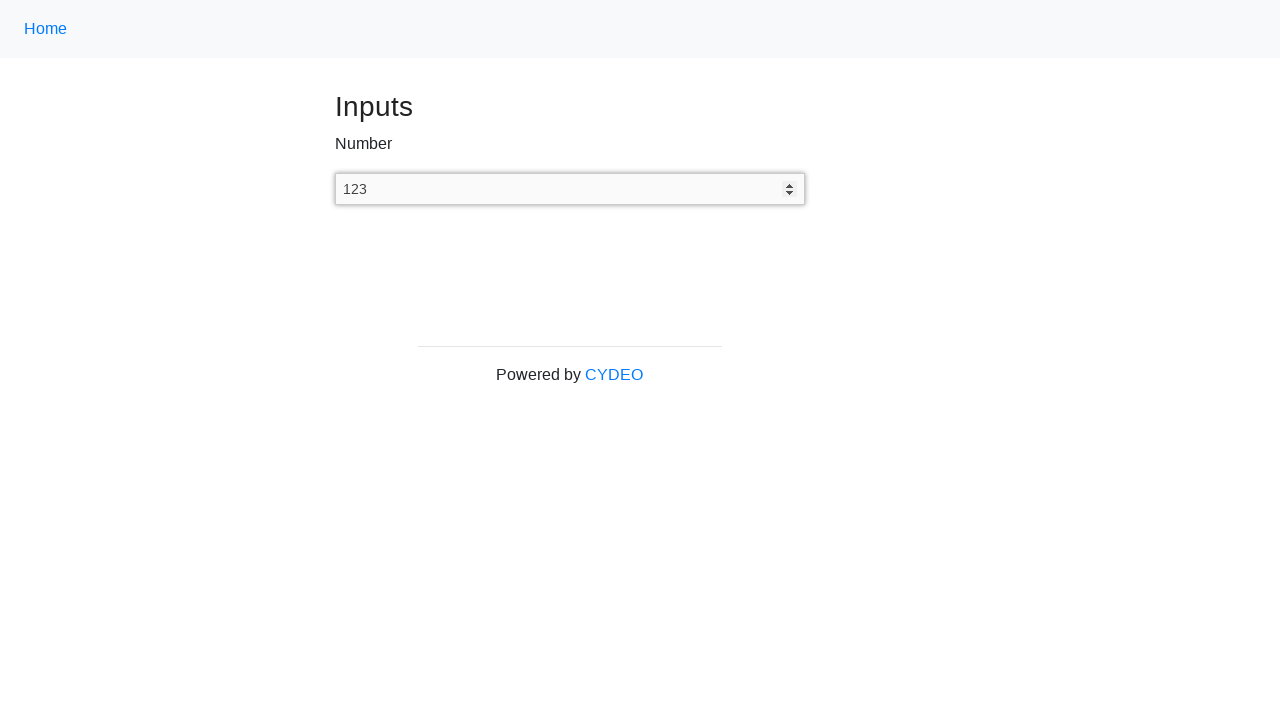

Retrieved the input value from the number field: '123'
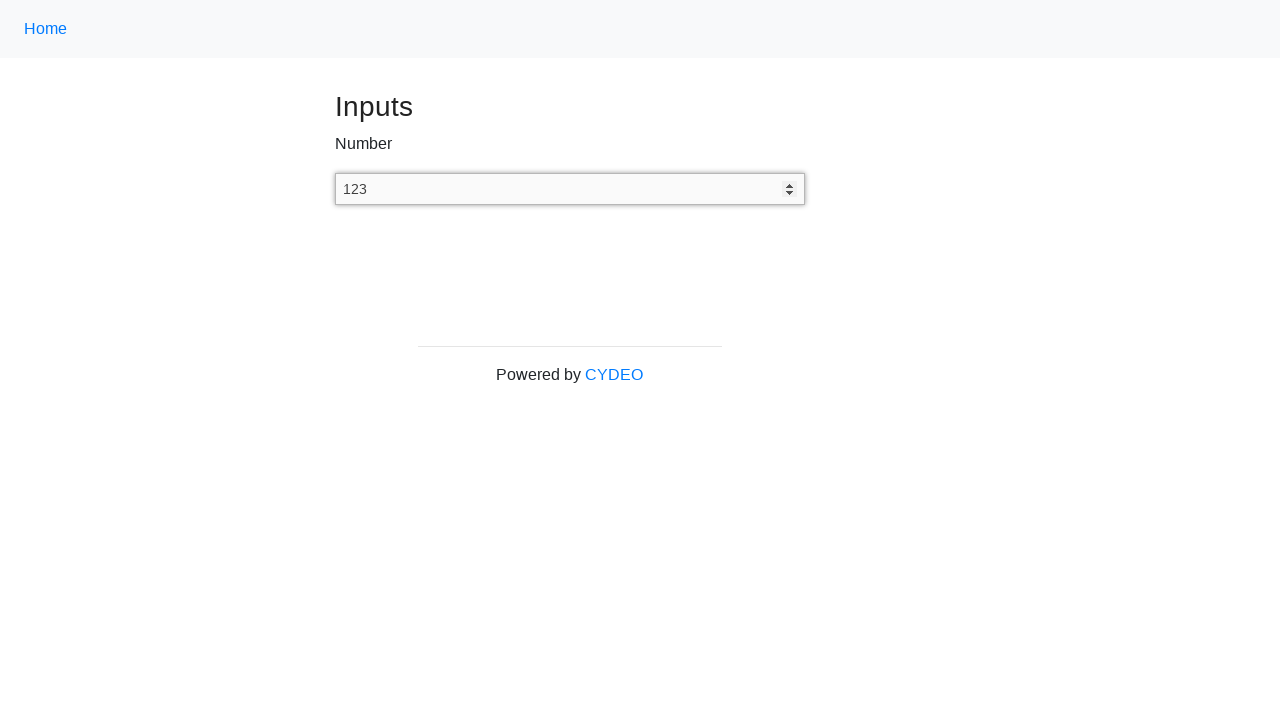

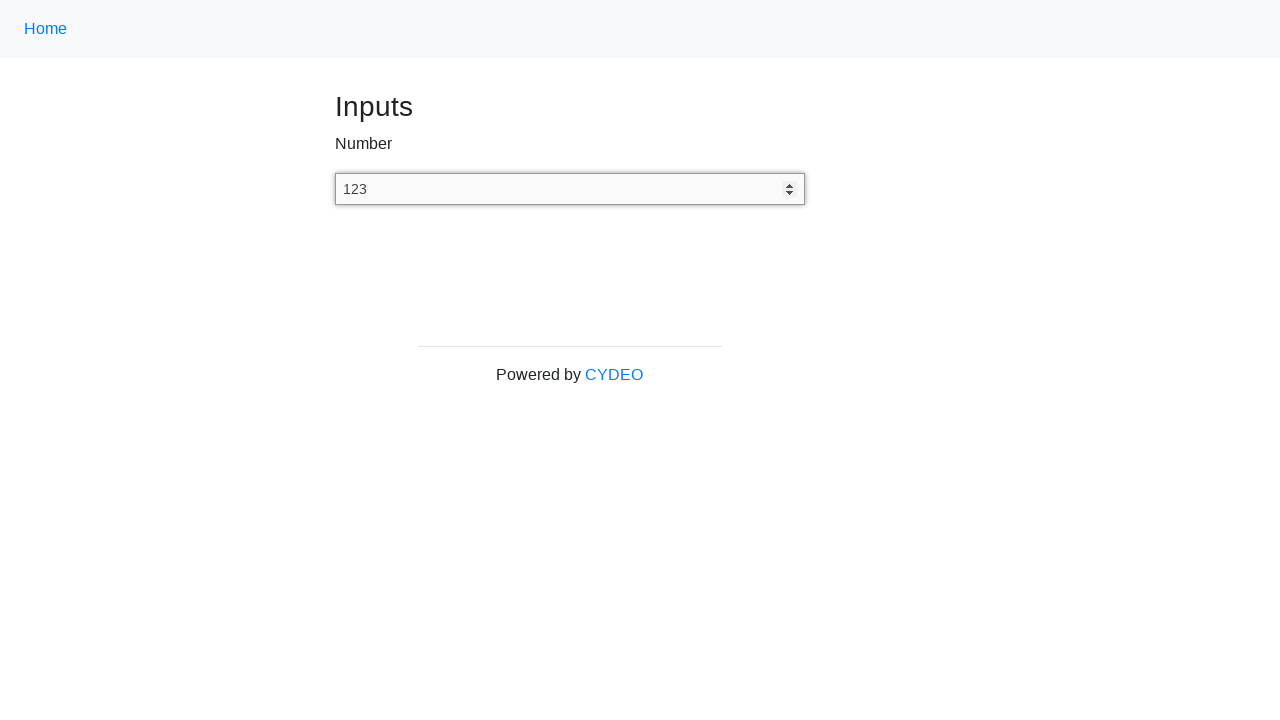